Navigates to WebdriverIO homepage and waits for the Get Started button to be displayed

Starting URL: https://webdriver.io

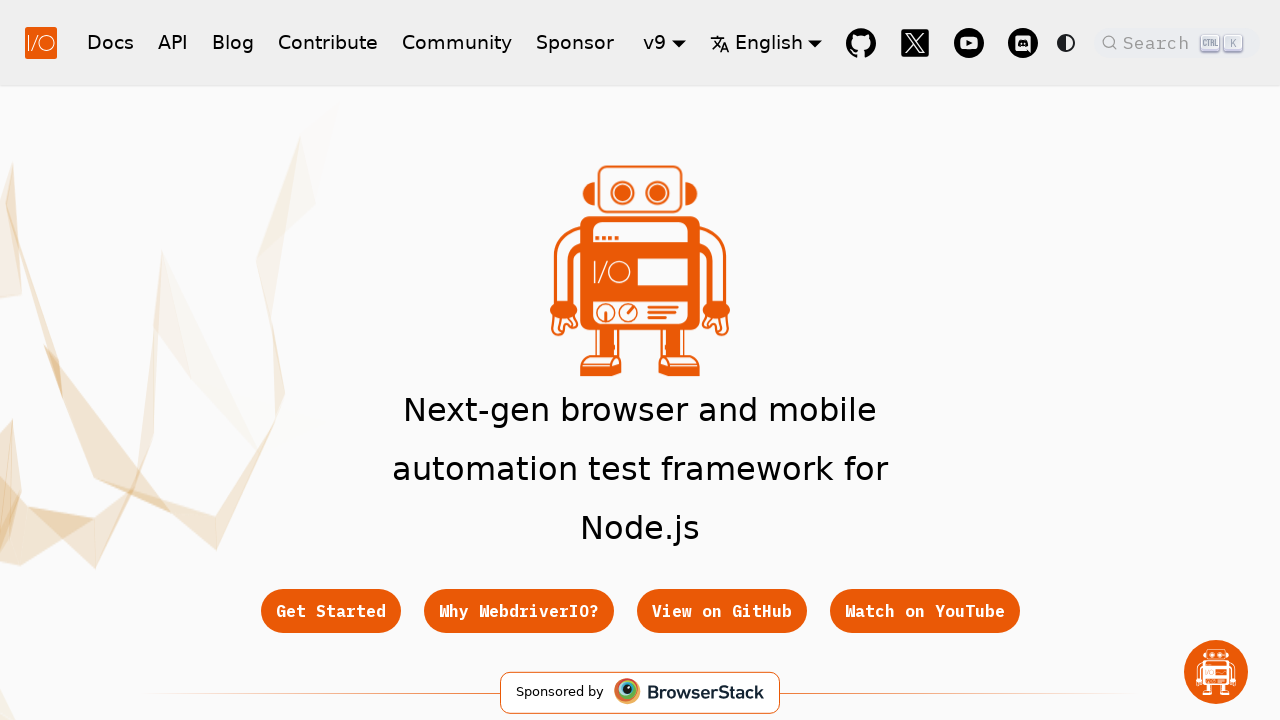

Navigated to WebdriverIO homepage
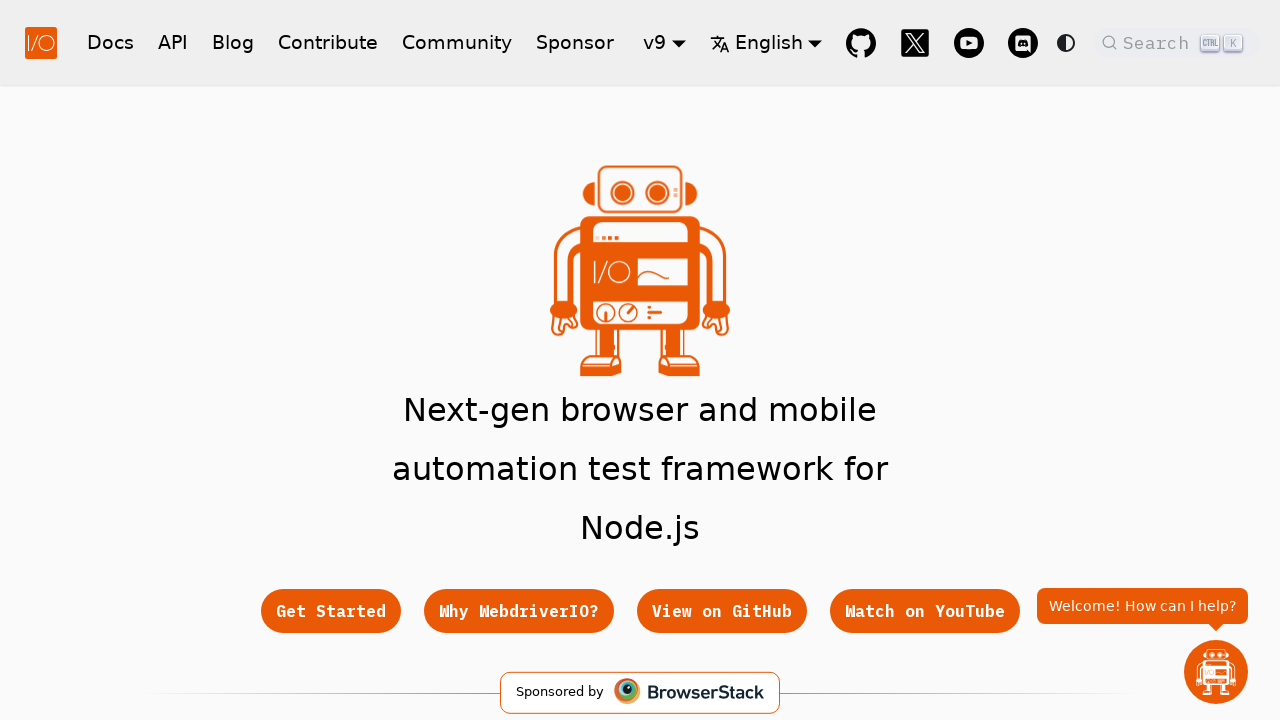

Waited for Get Started button to be displayed
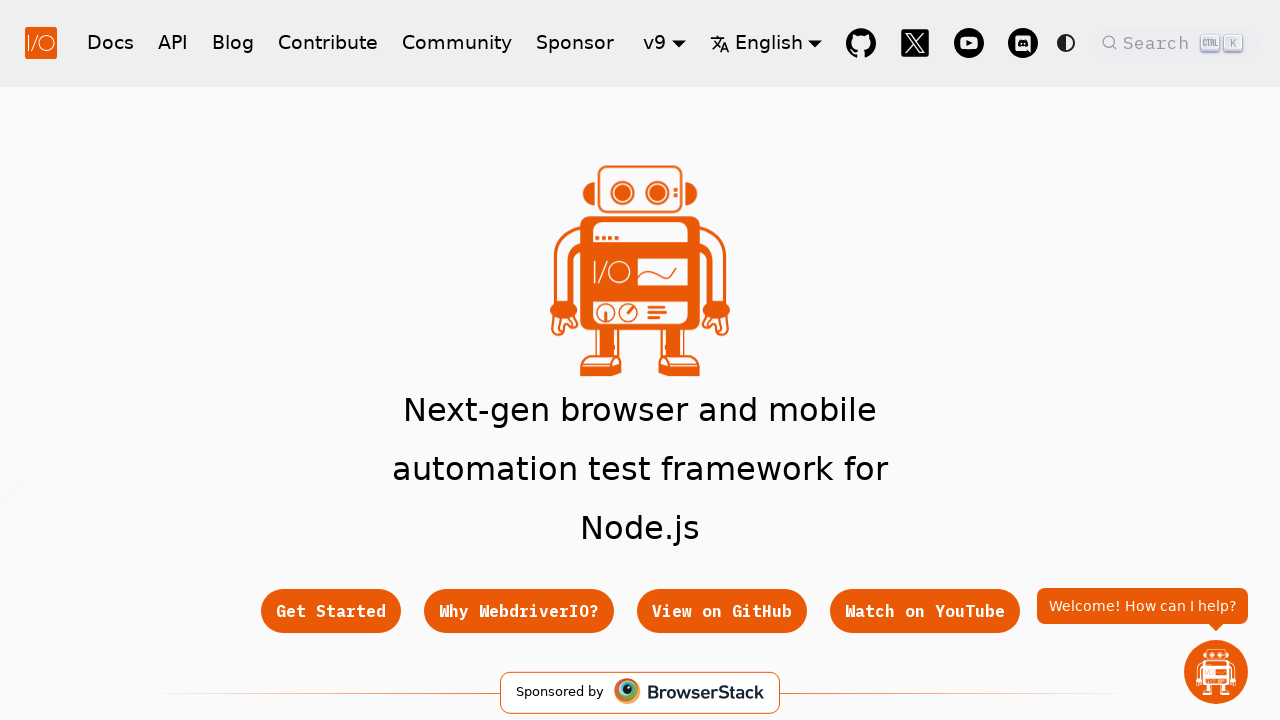

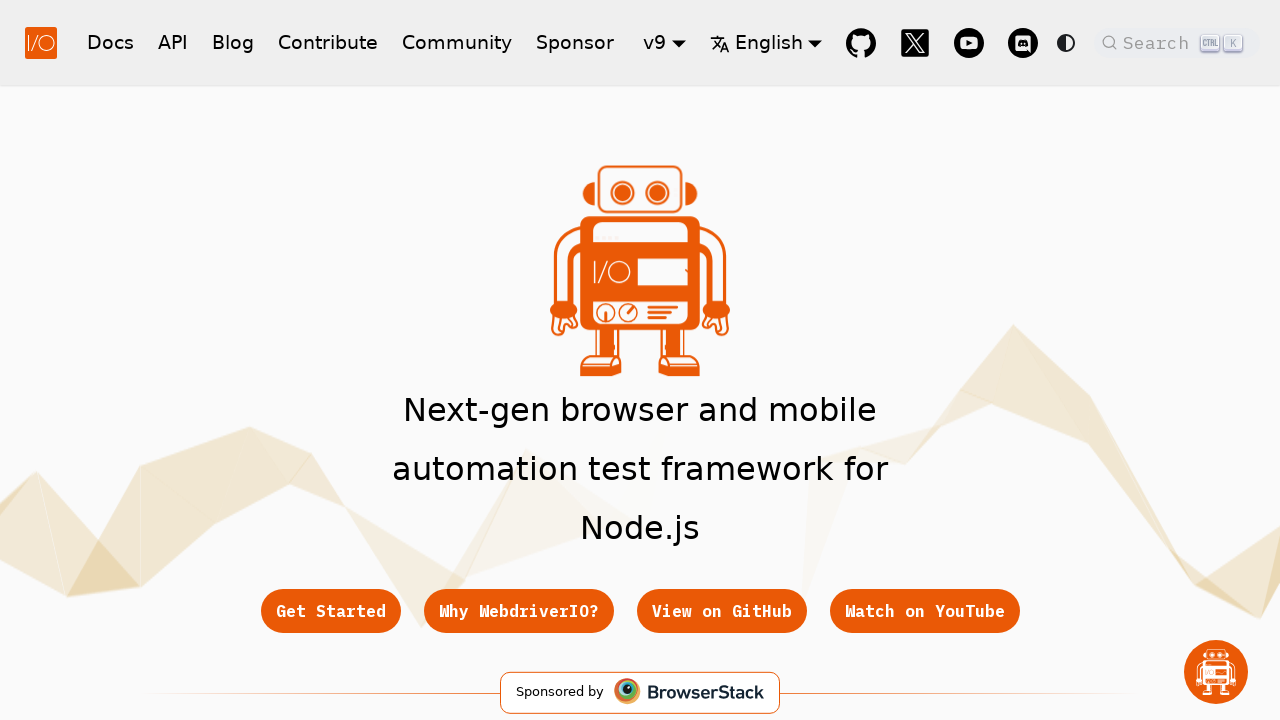